Tests filling film and serial preferences, saving them, and verifying the results are displayed correctly

Starting URL: https://lm.skillbox.ru/qa_tester/module07/practice3/

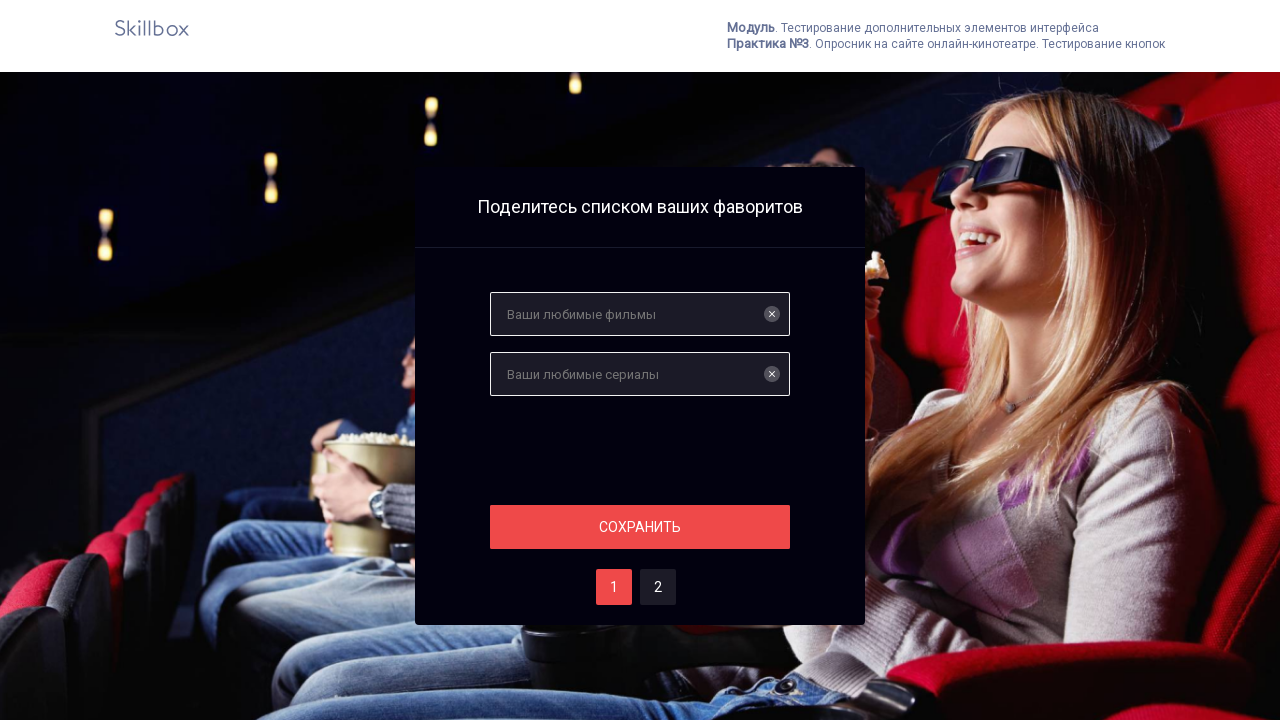

Filled favorite films field with 'Фильмы' on input
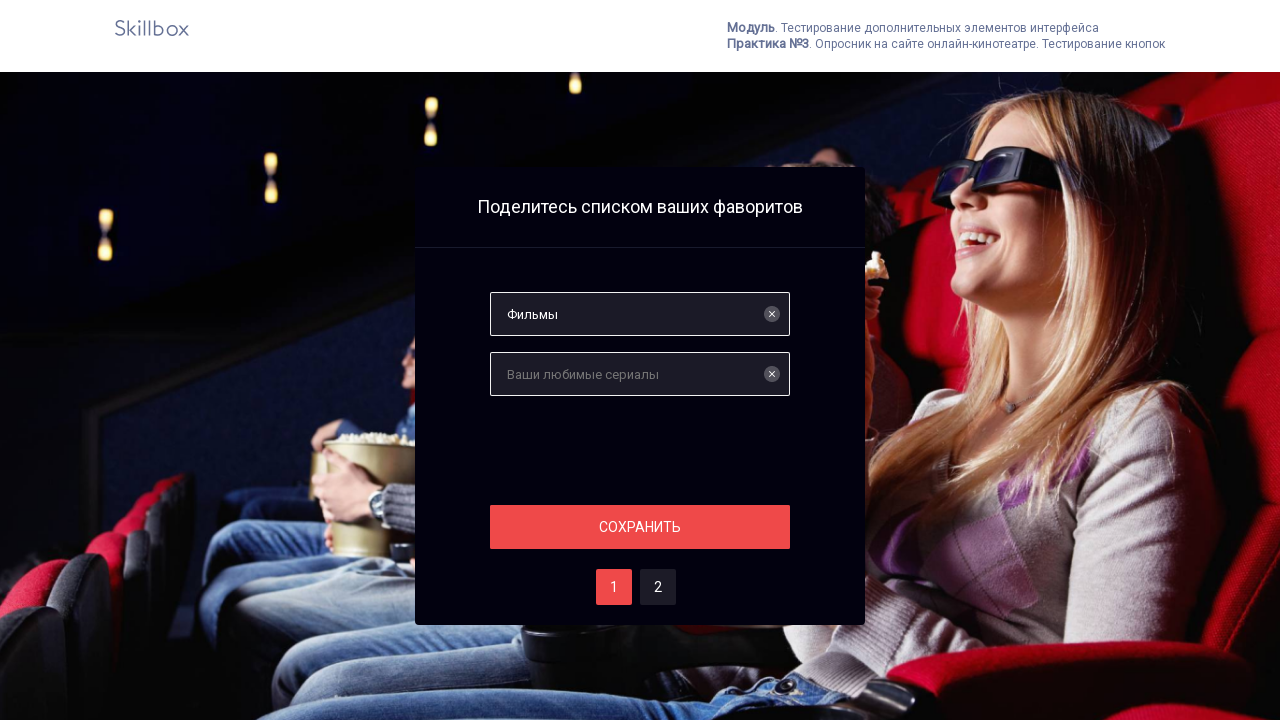

Filled favorite serials field with 'Сериалы' on input[name='serials']
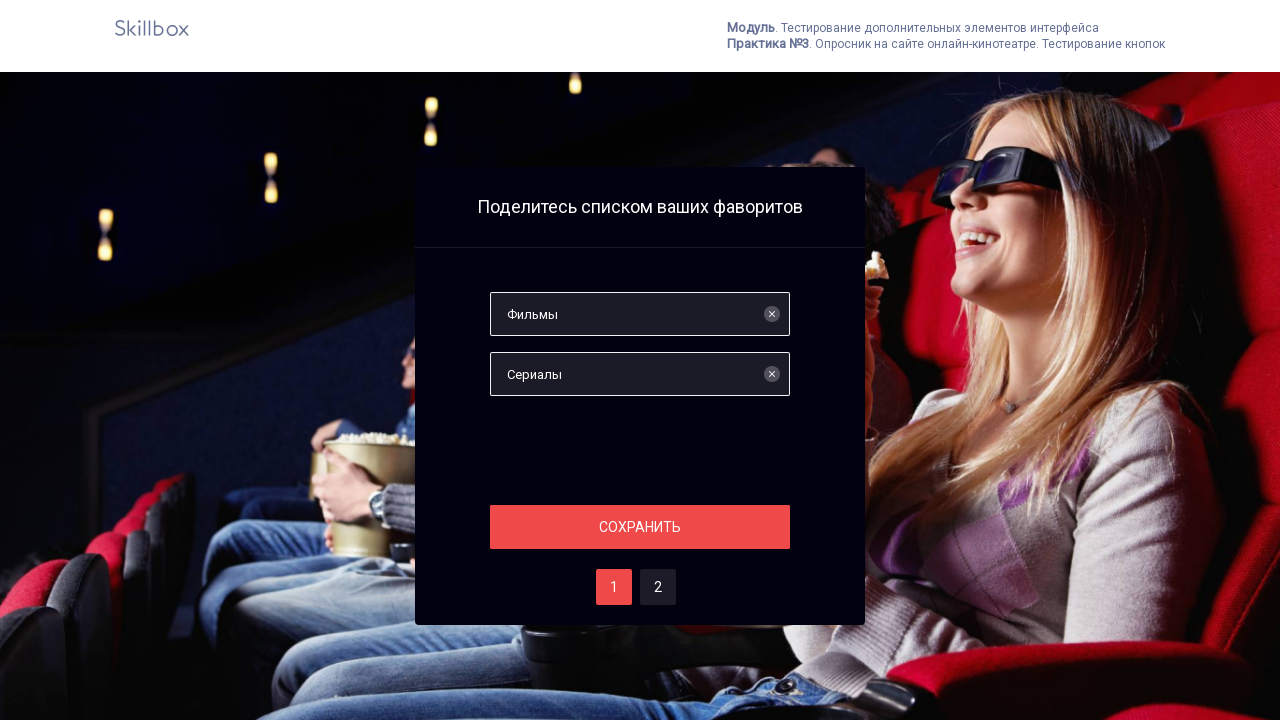

Clicked save button to save preferences at (640, 527) on #save
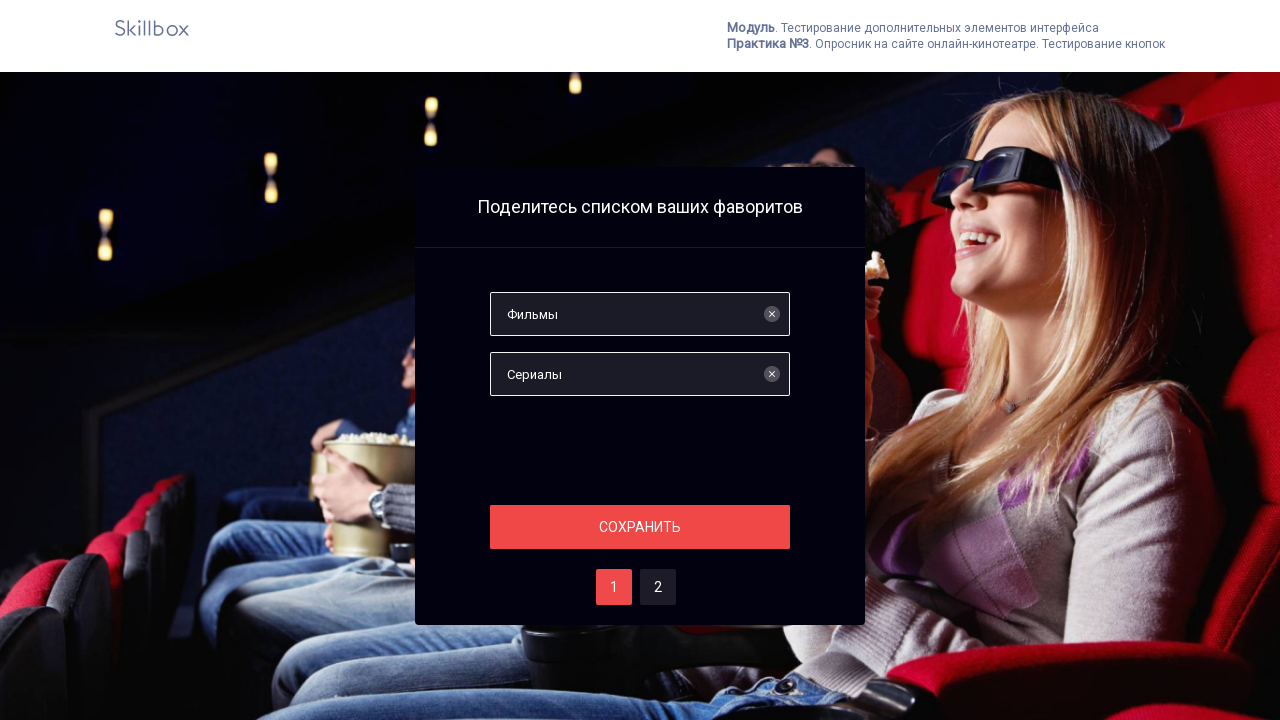

Clicked button 2 at (658, 587) on #two
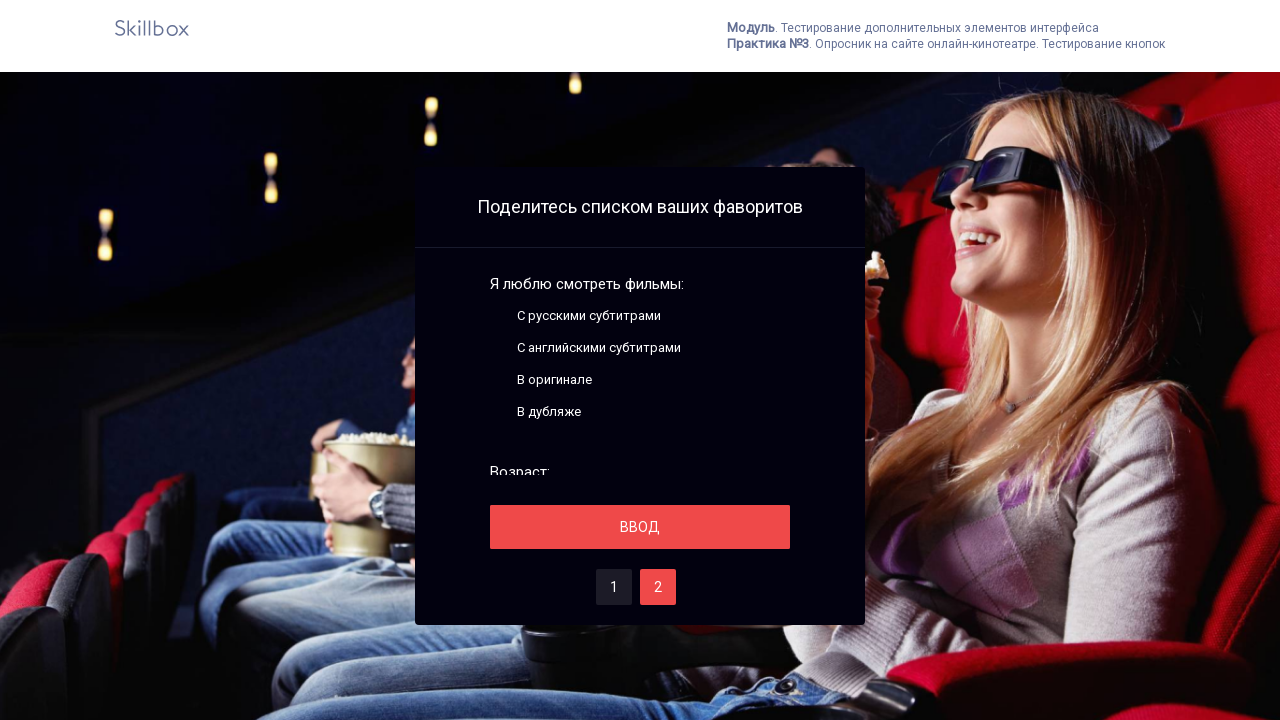

Clicked save button again to submit at (640, 527) on #save
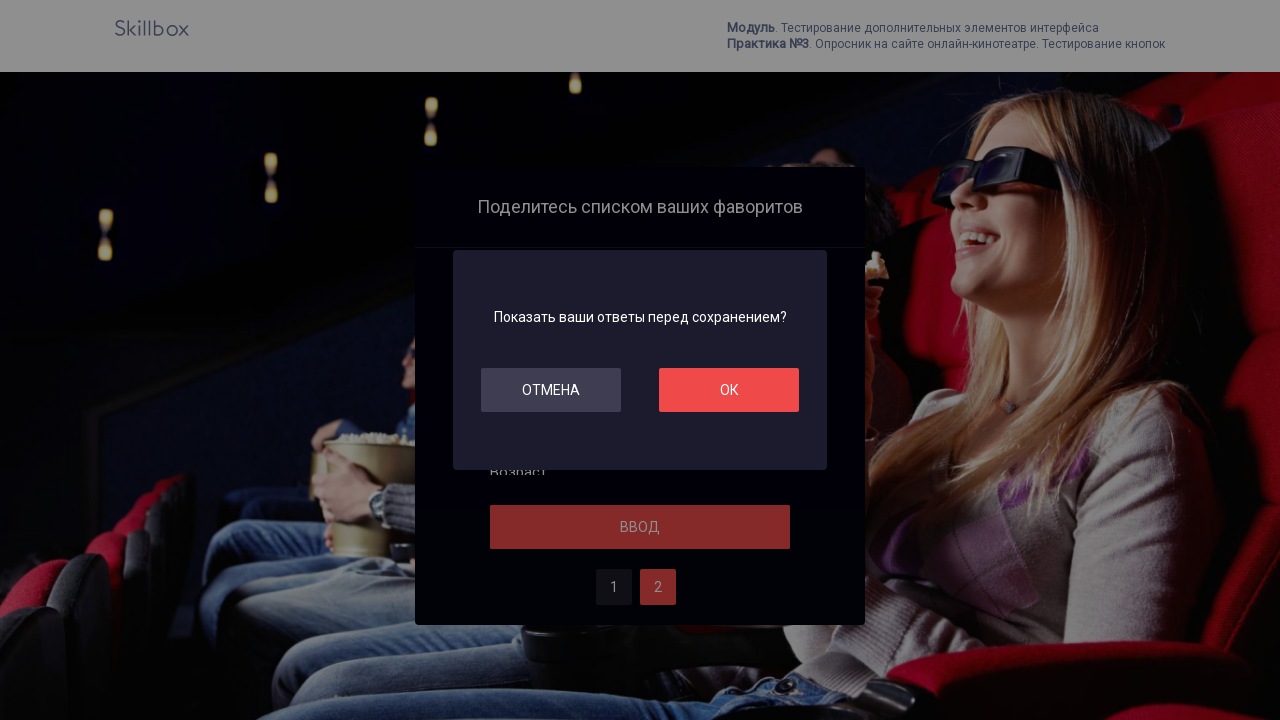

Clicked OK button to confirm at (729, 390) on #ok
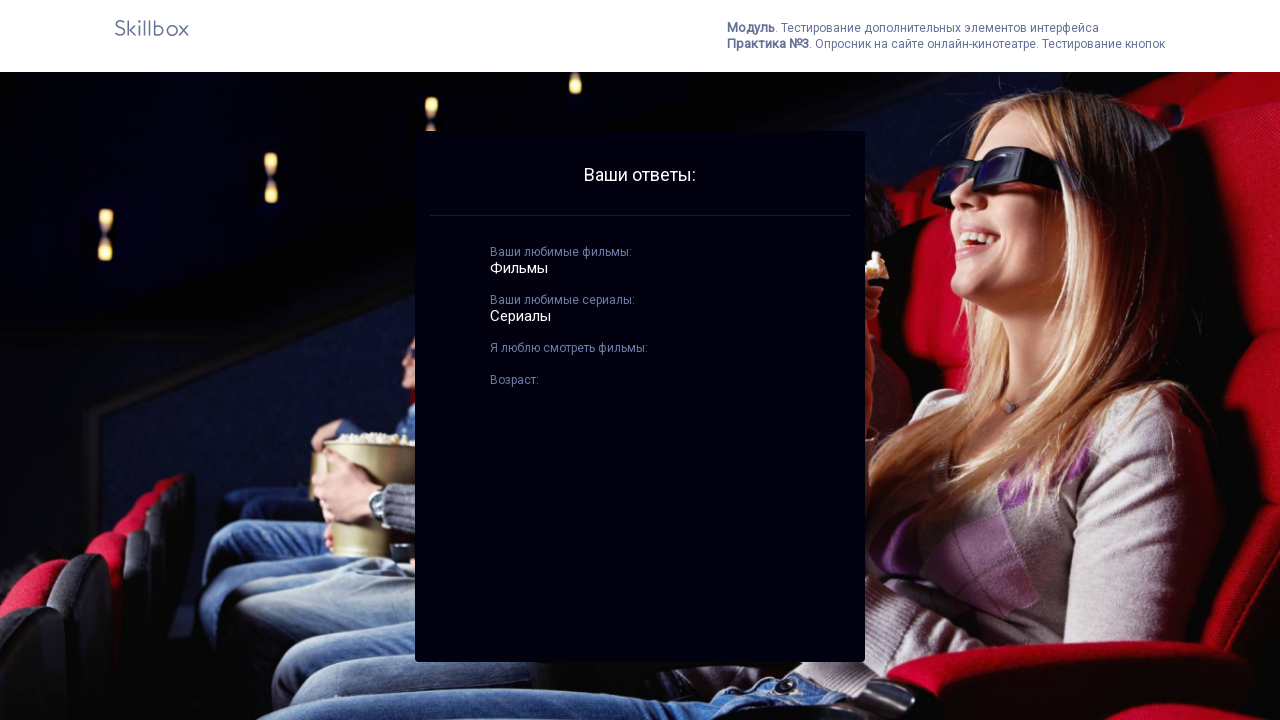

Result text element loaded
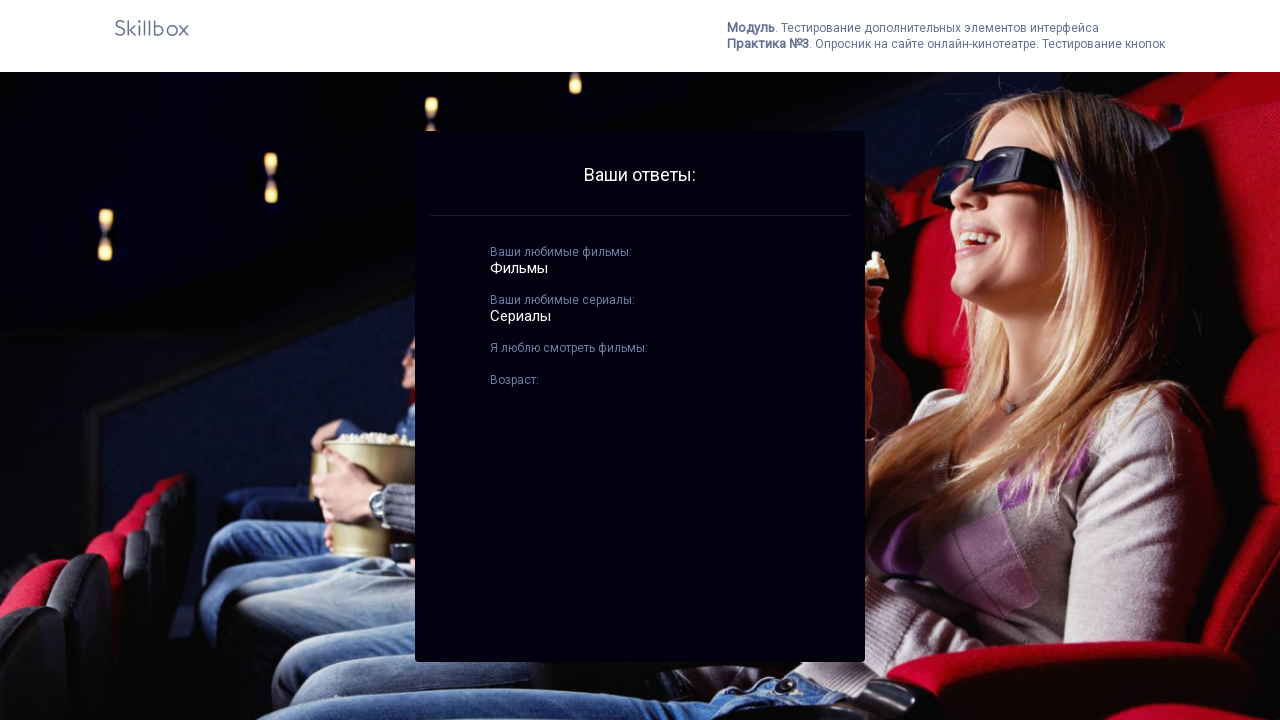

Best serials section loaded, verifying results are displayed correctly
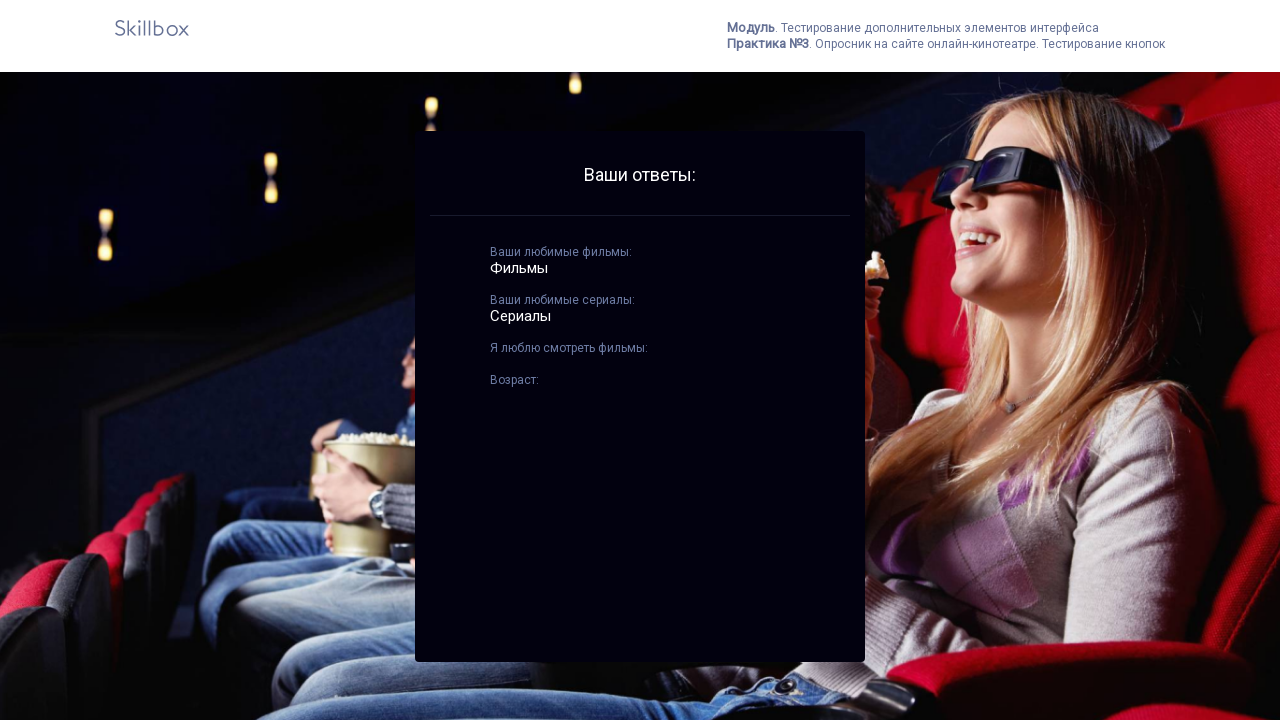

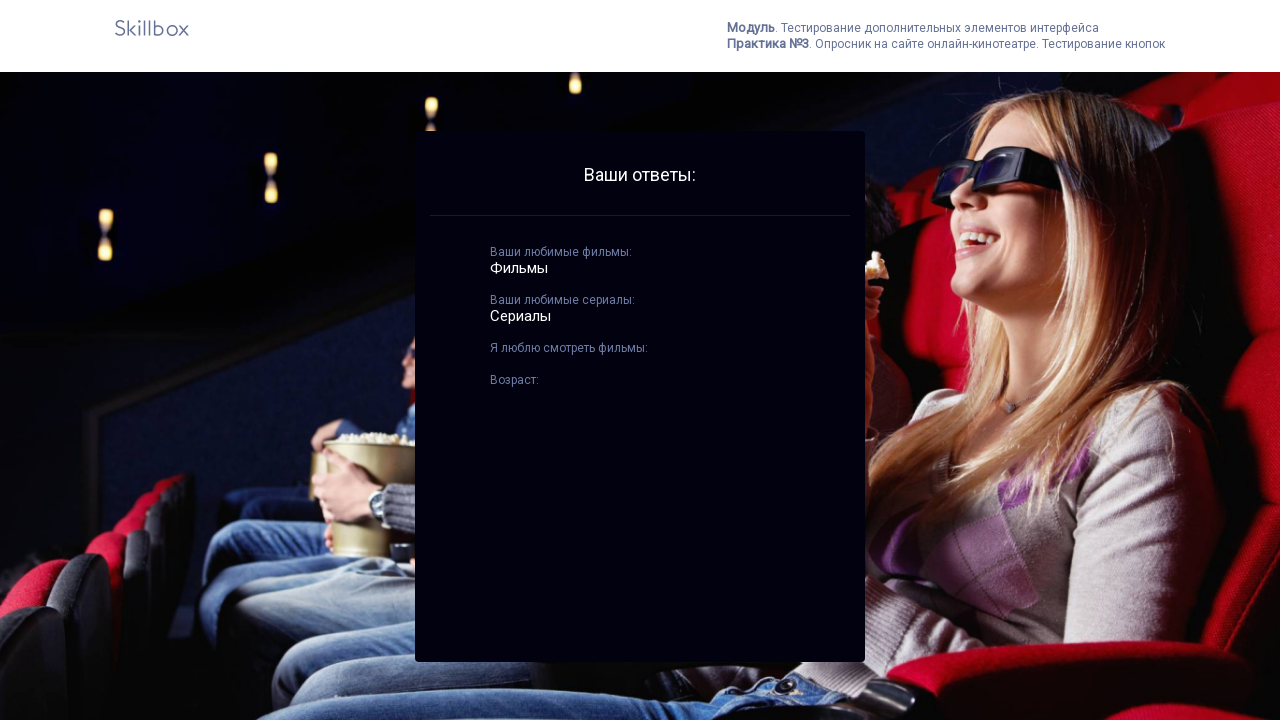